Tests page scrolling functionality by scrolling to the bottom of the page and then back to the top

Starting URL: https://mail.rediff.com/cgi-bin/login.cgi

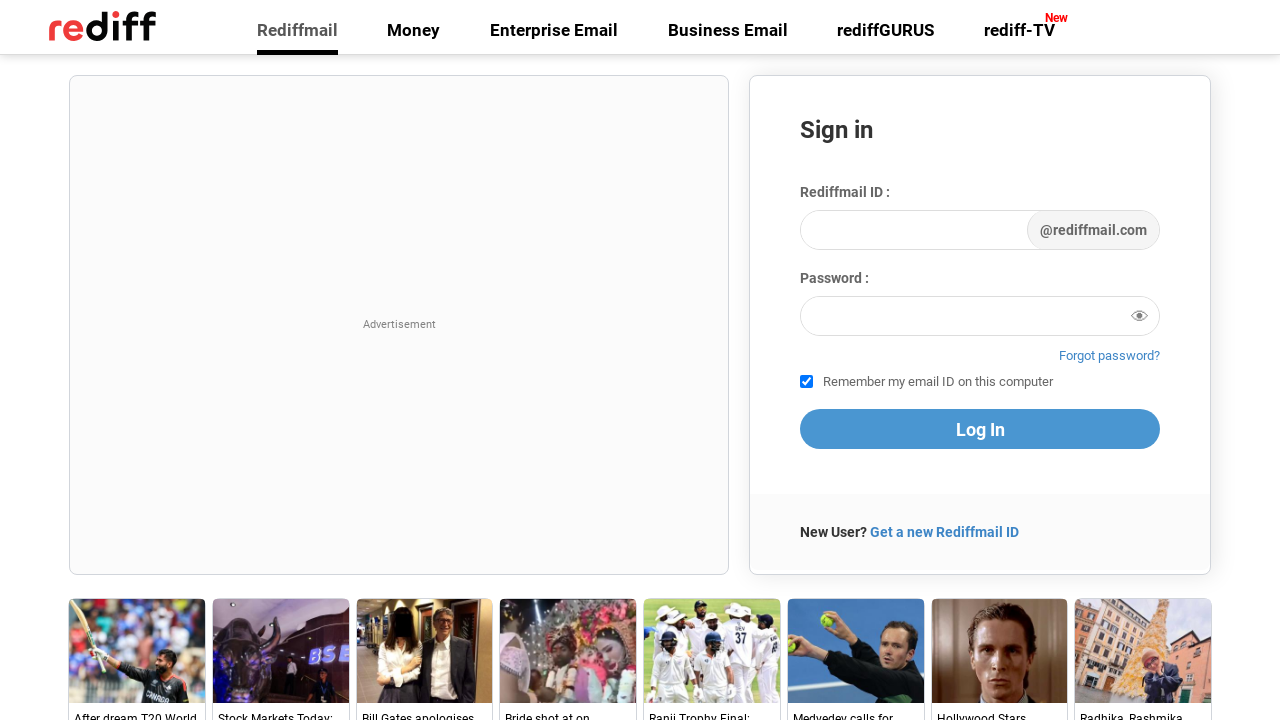

Scrolled to bottom of page
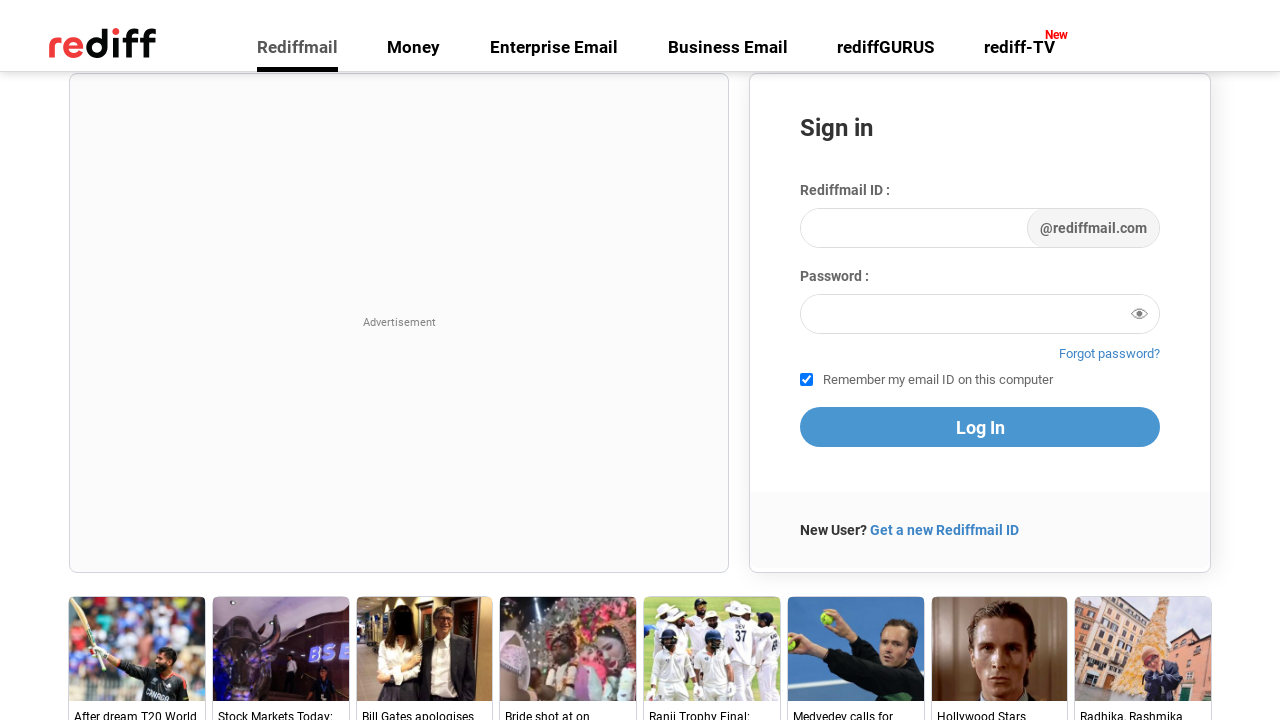

Waited 3 seconds for scroll effect
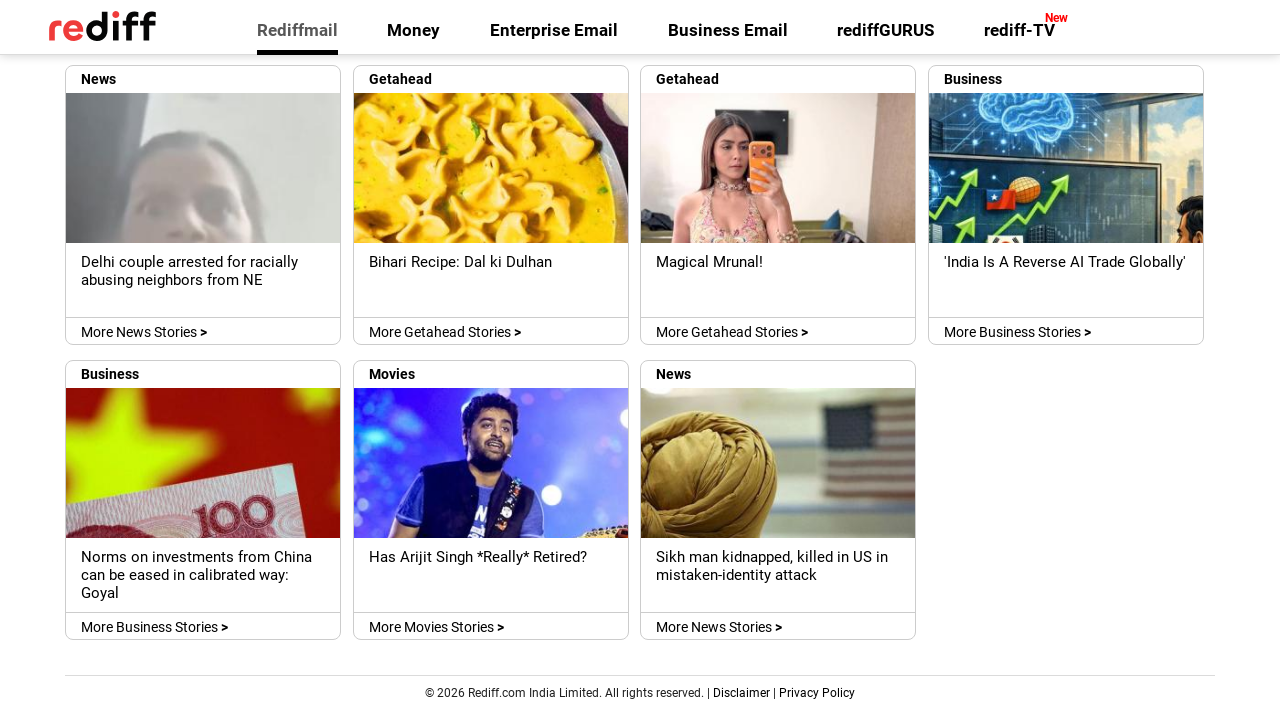

Scrolled back to top of page
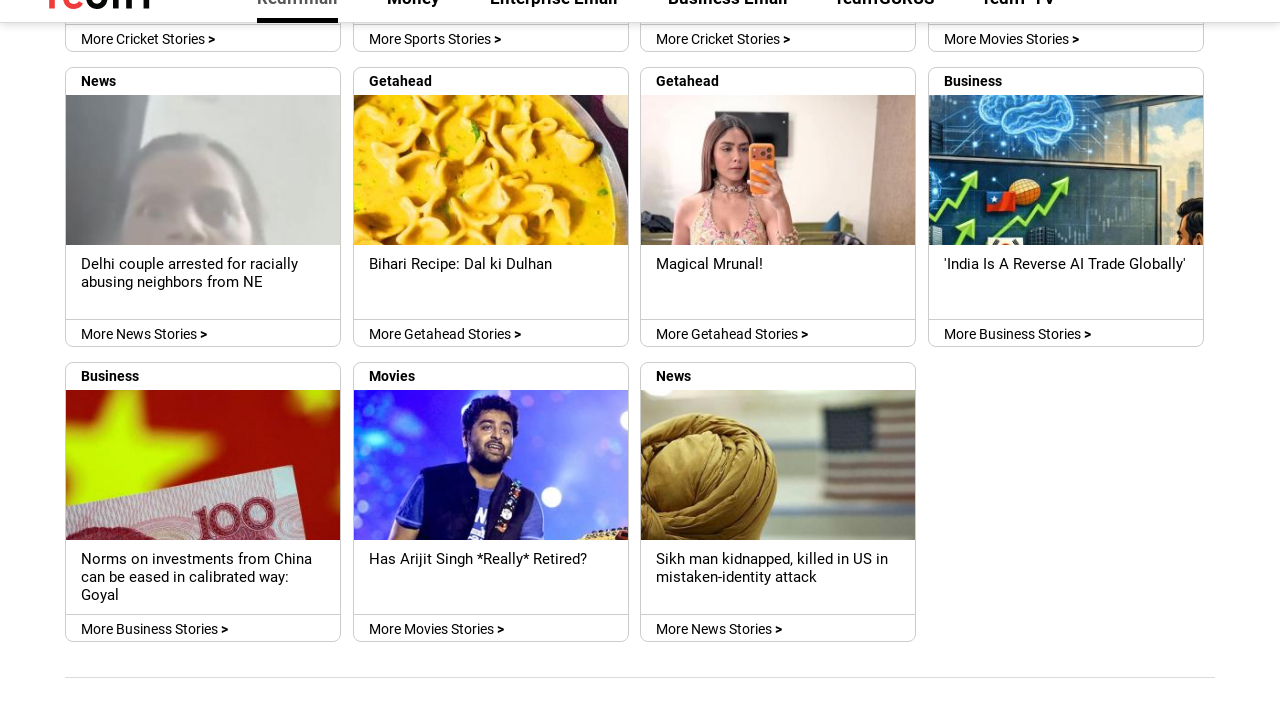

Waited 3 seconds for scroll effect
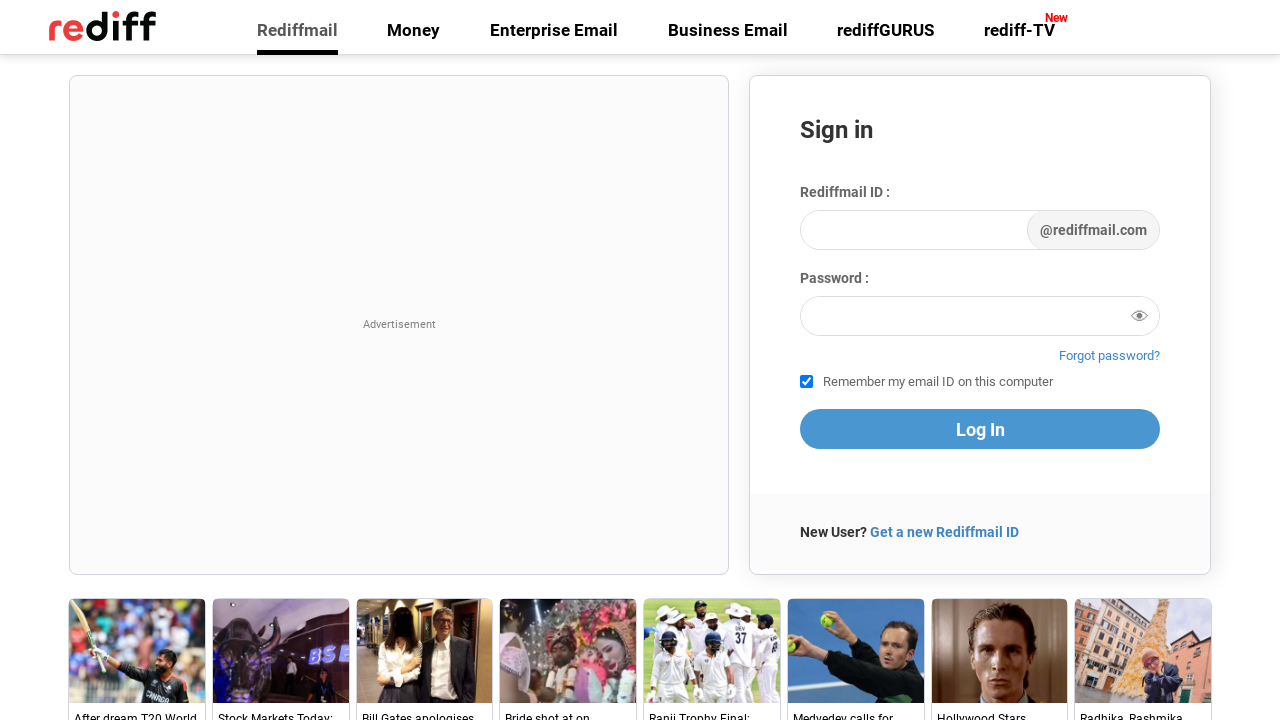

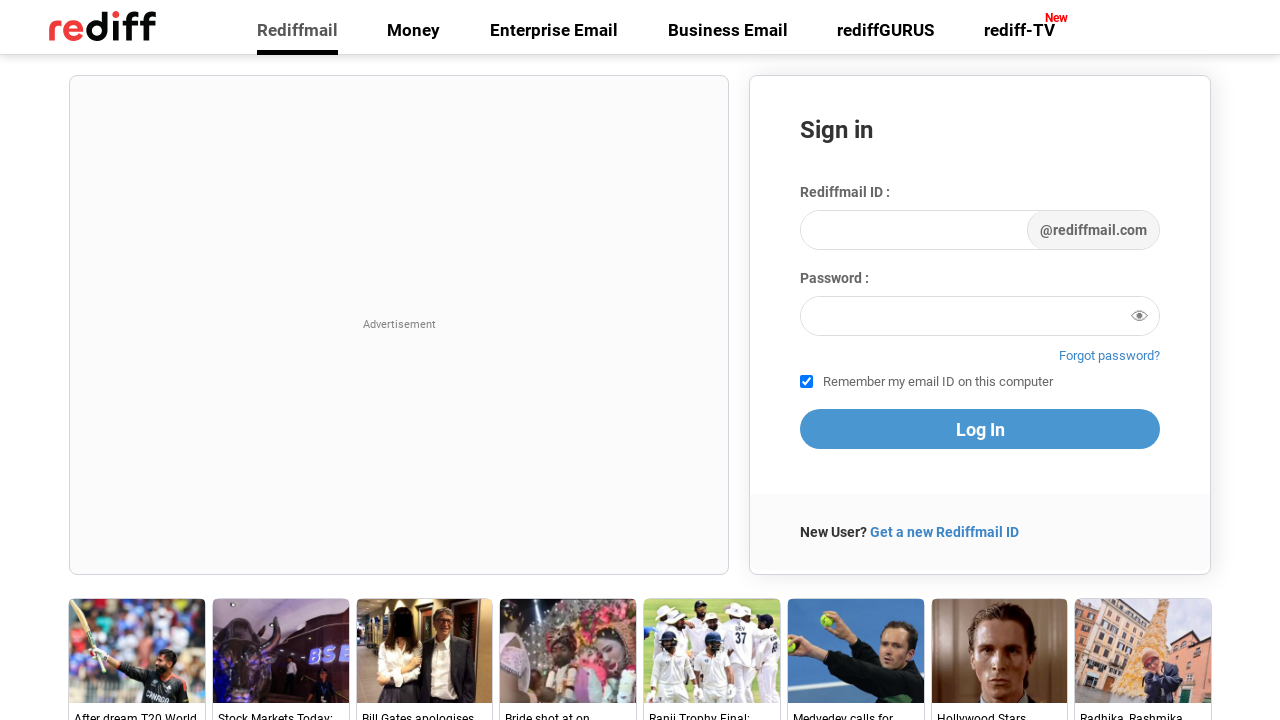